Tests an explicit wait scenario by waiting for a price element to display '100', then clicking a book button, reading an input value, calculating a mathematical formula (log of absolute value of 12*sin(x)), entering the result, and clicking solve.

Starting URL: http://suninjuly.github.io/explicit_wait2.html

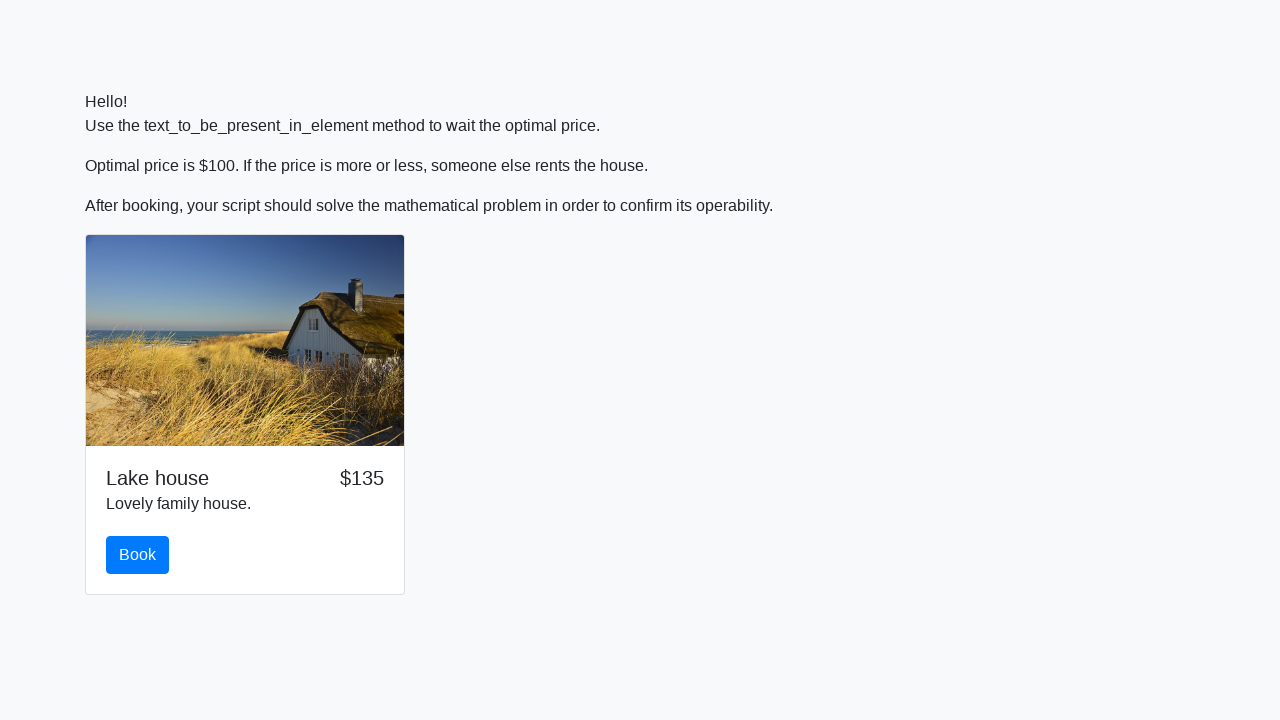

Waited for price element to display '100'
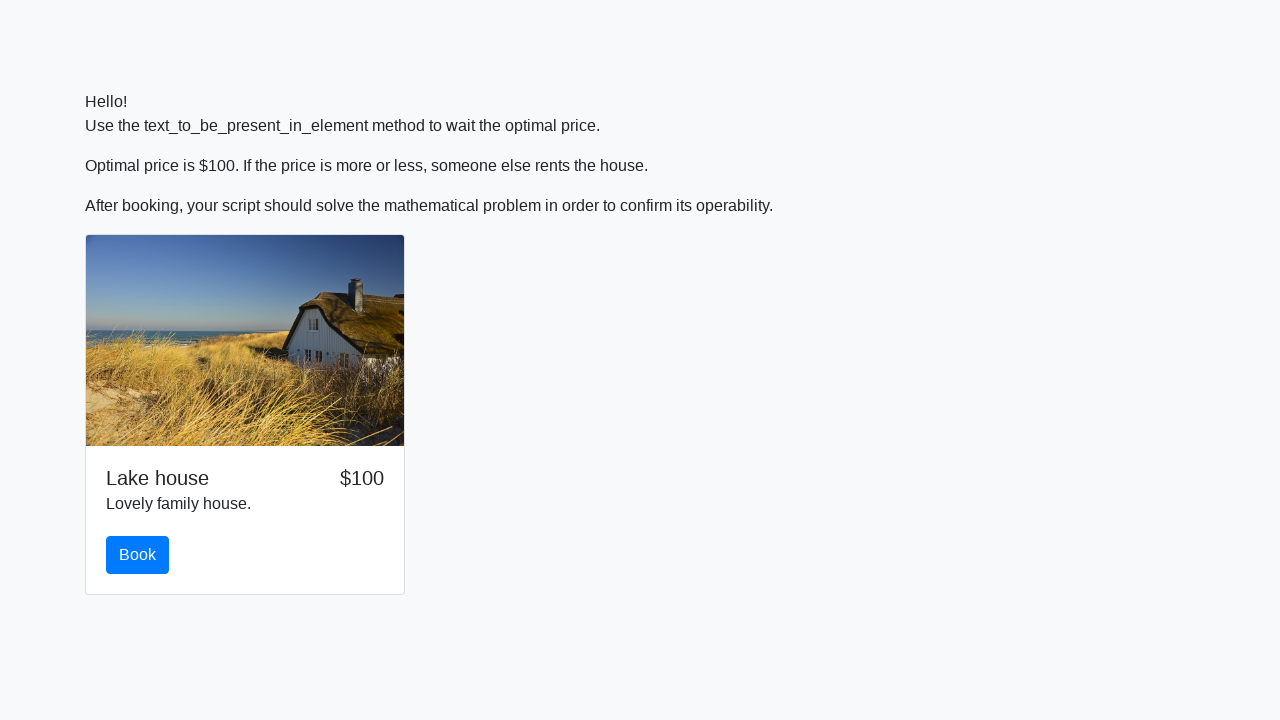

Clicked the book button at (138, 555) on #book
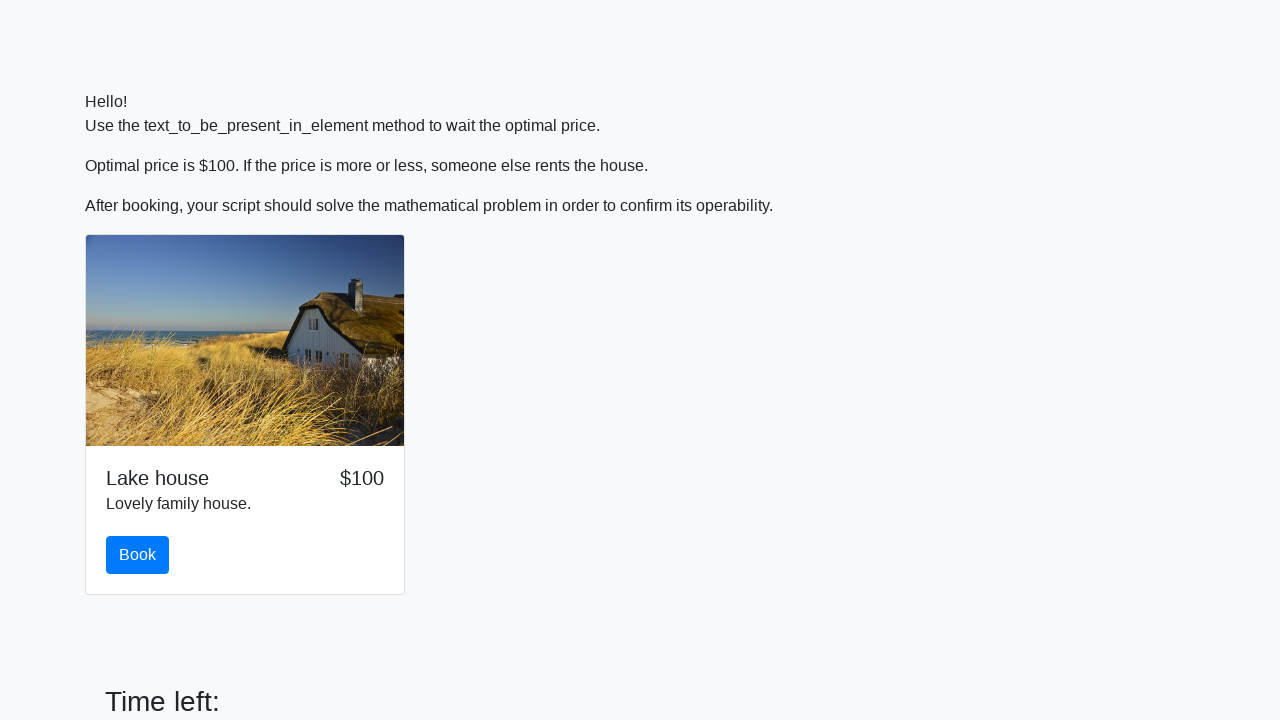

Read input value: 640
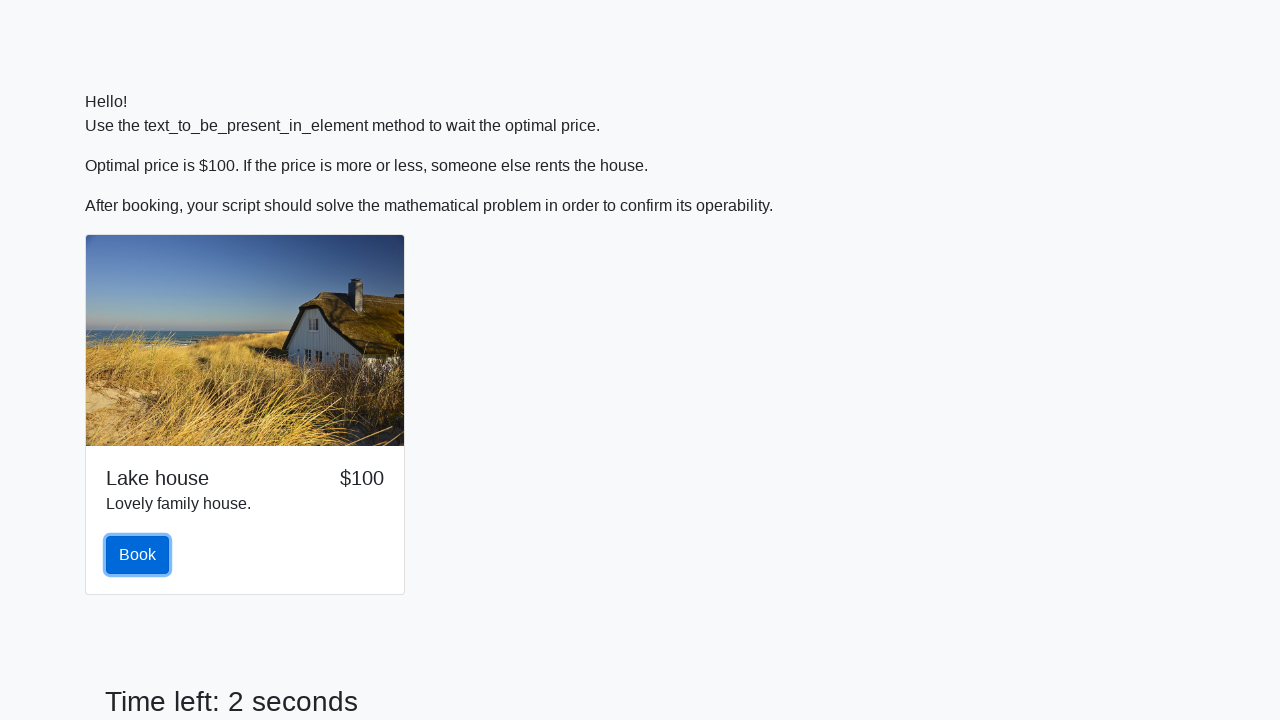

Calculated formula result (log of absolute value of 12*sin(640)): 2.22853265537648
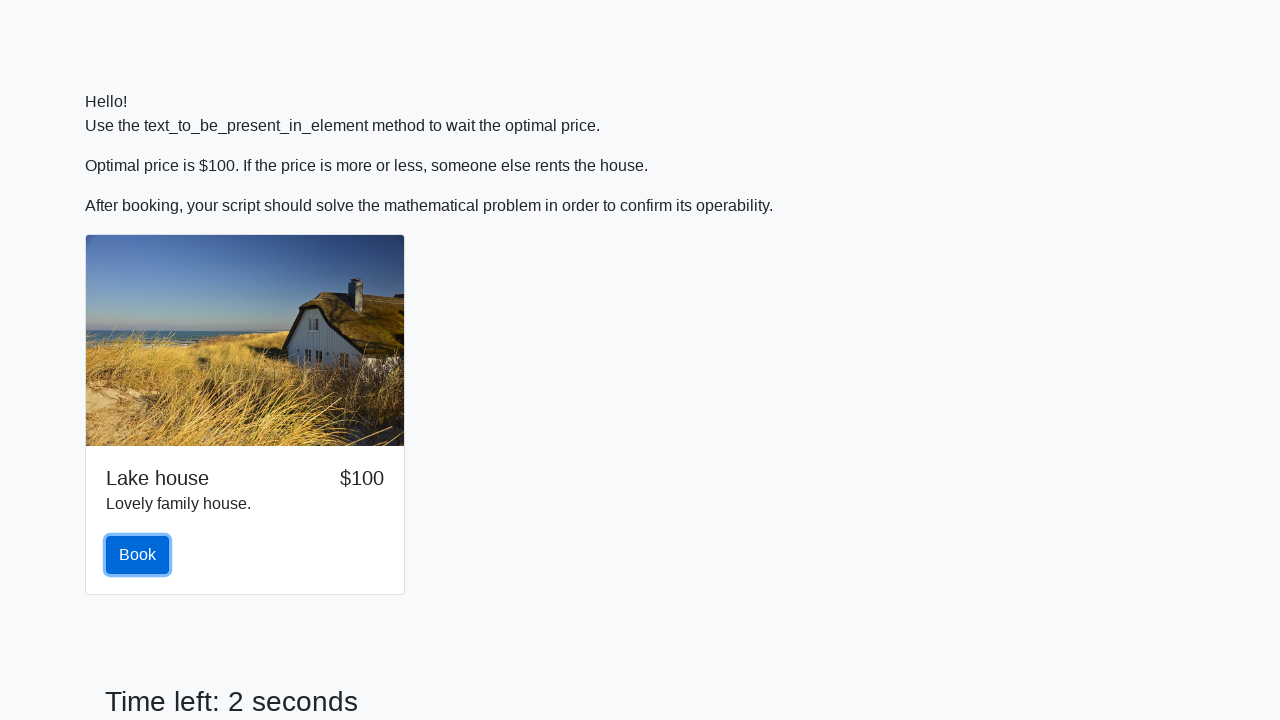

Entered calculated answer: 2.22853265537648 on #answer
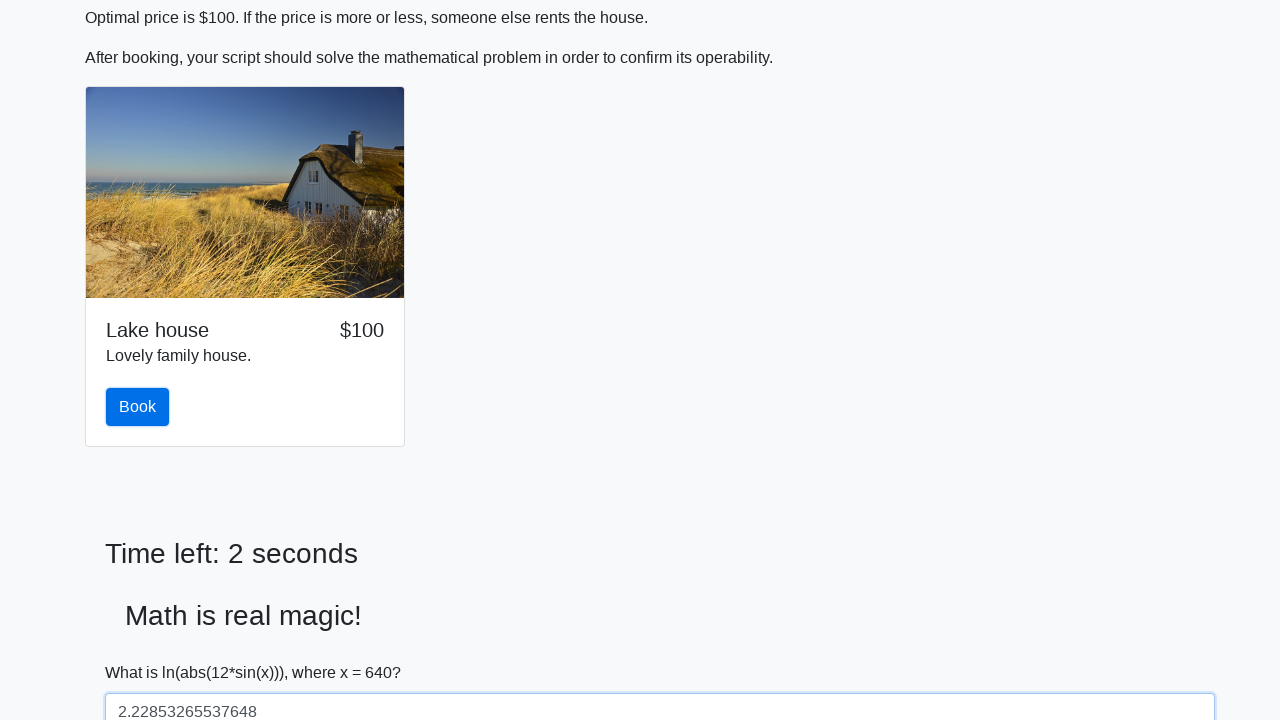

Clicked the solve button at (143, 651) on #solve
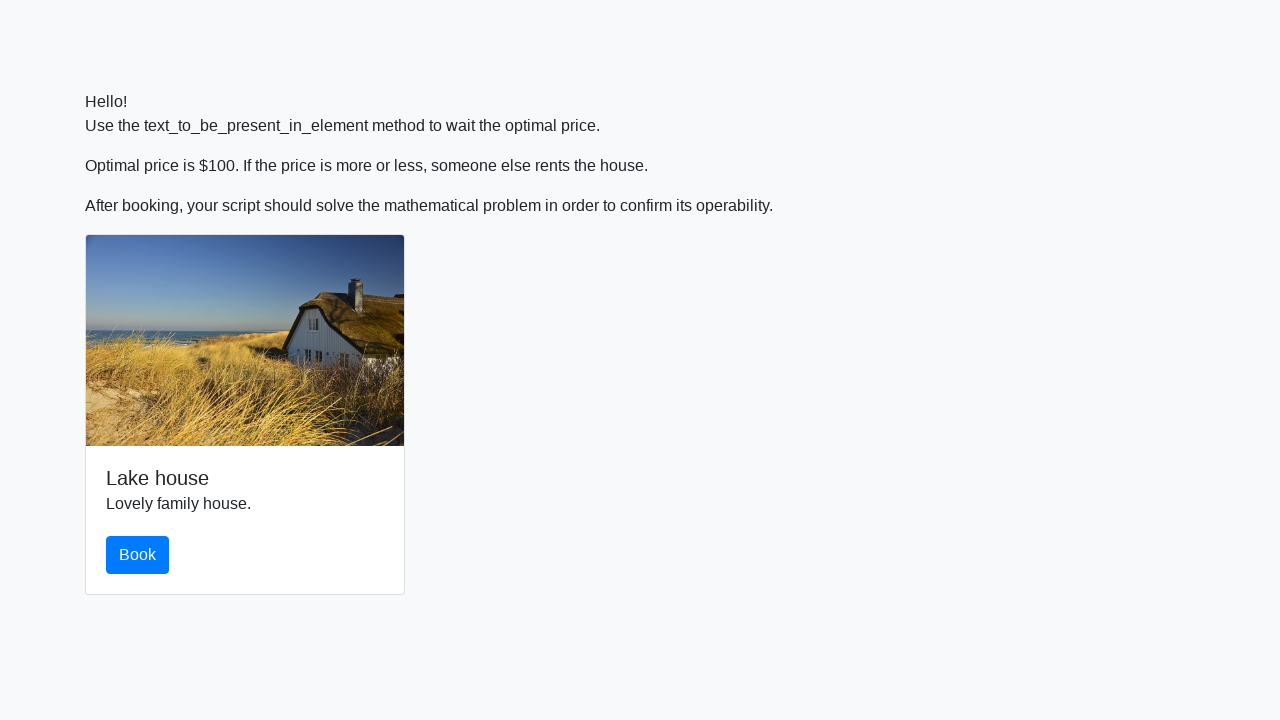

Waited 2 seconds for result to process
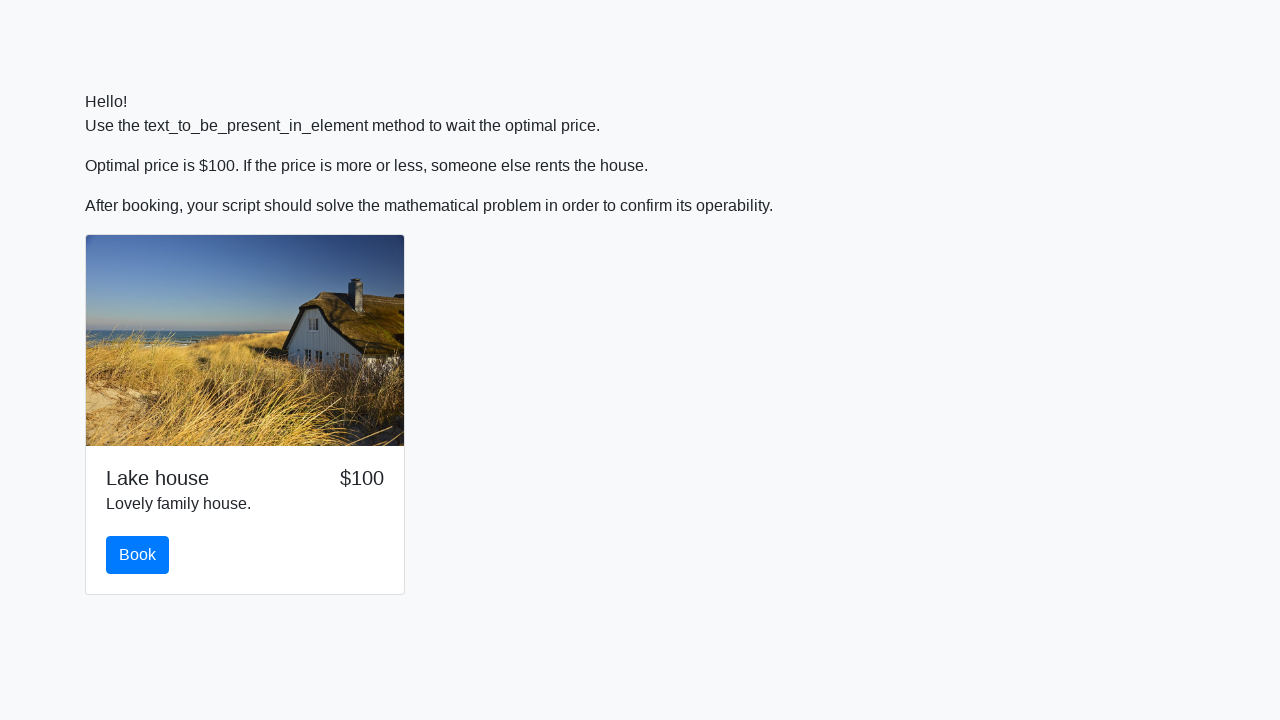

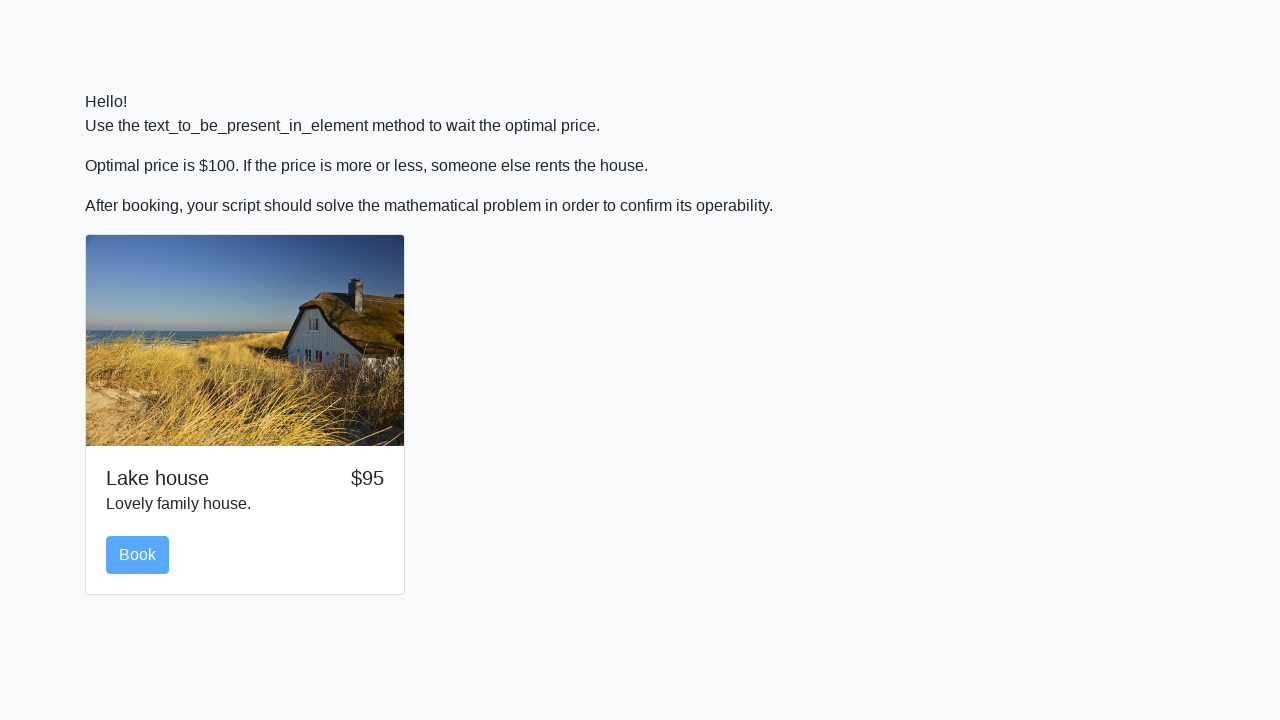